Tests the flight search functionality on BlazeDemo by selecting origin and destination cities, clicking the Find Flights button, and verifying the flights listing page is displayed.

Starting URL: https://blazedemo.com

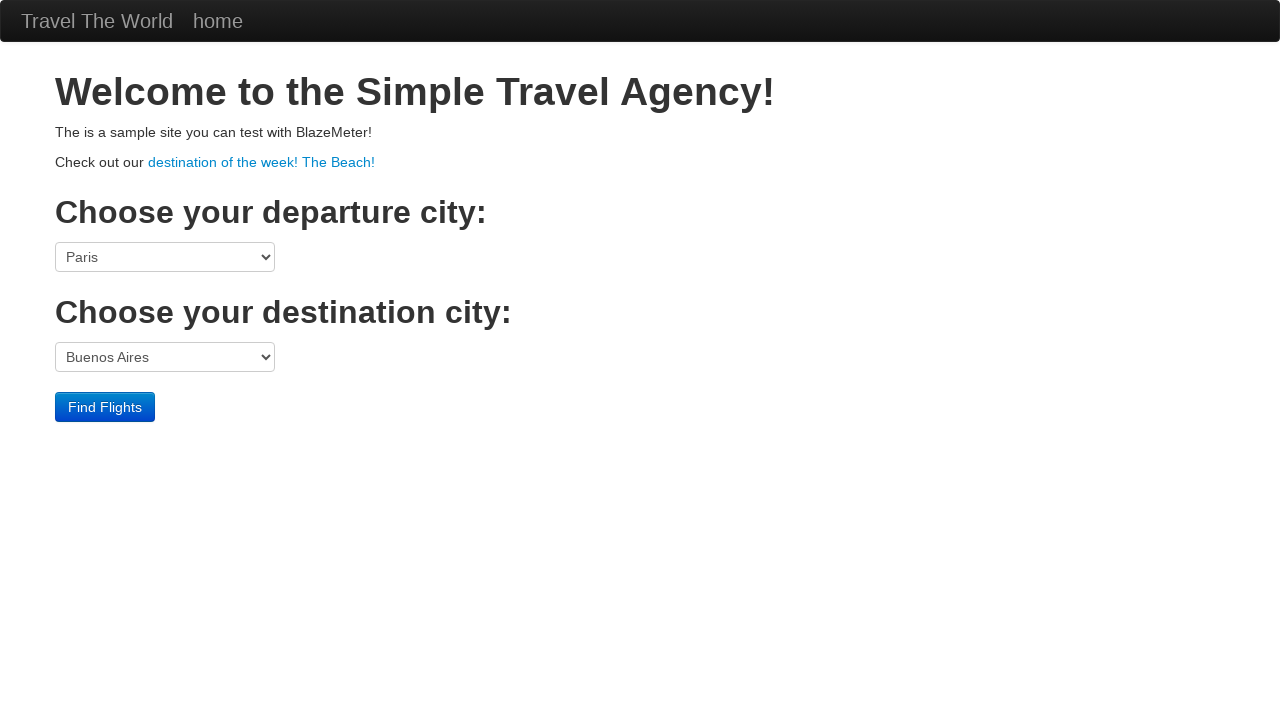

Clicked origin city dropdown at (165, 257) on select[name='fromPort']
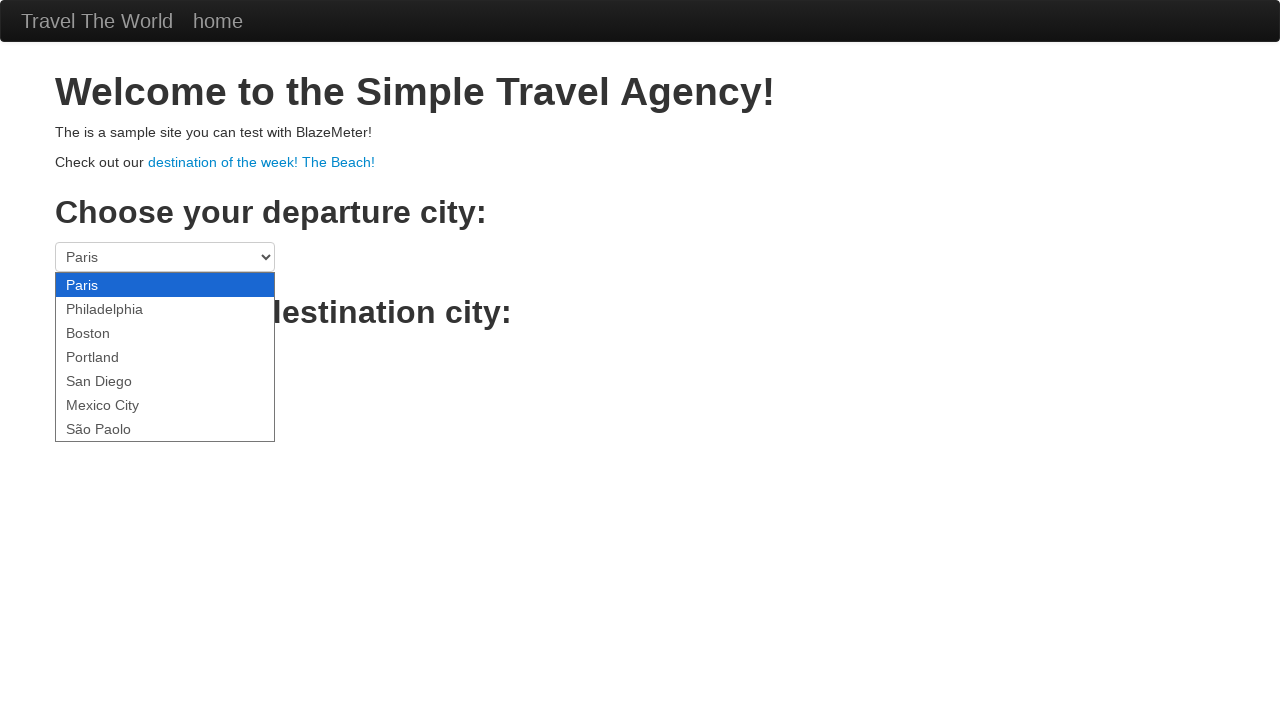

Selected Portland as origin city on select[name='fromPort']
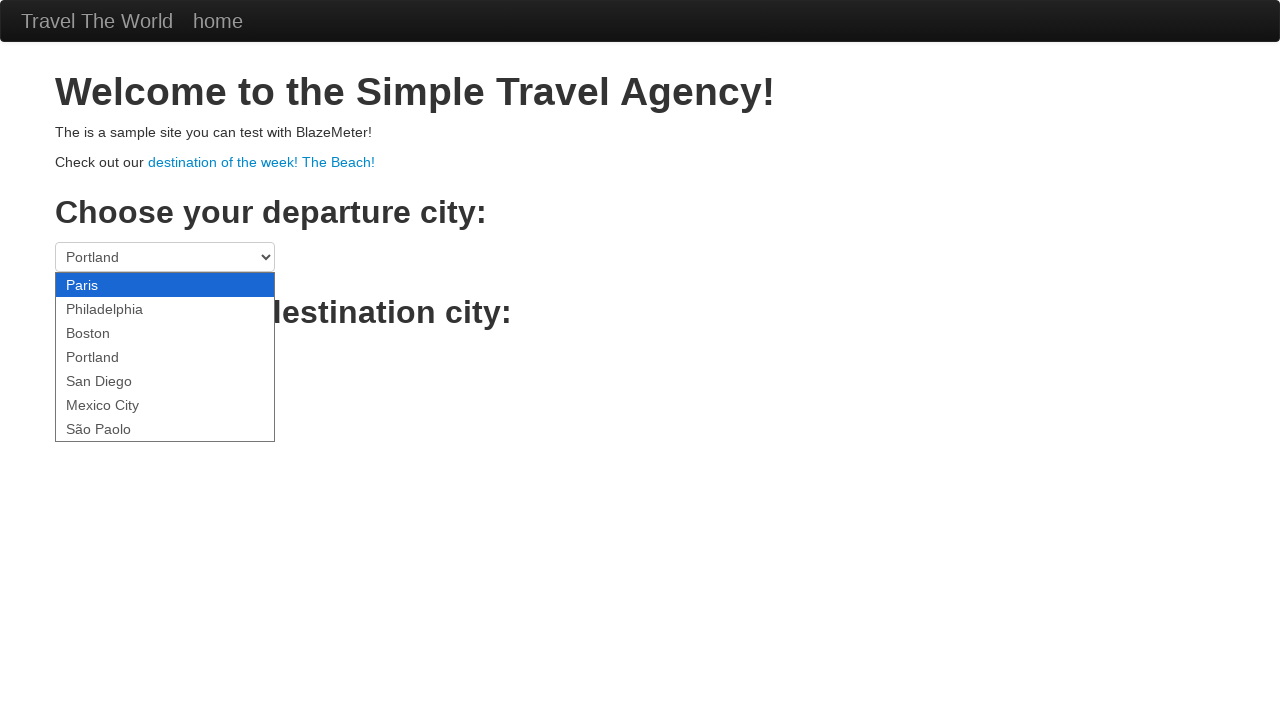

Clicked destination city dropdown at (165, 357) on select[name='toPort']
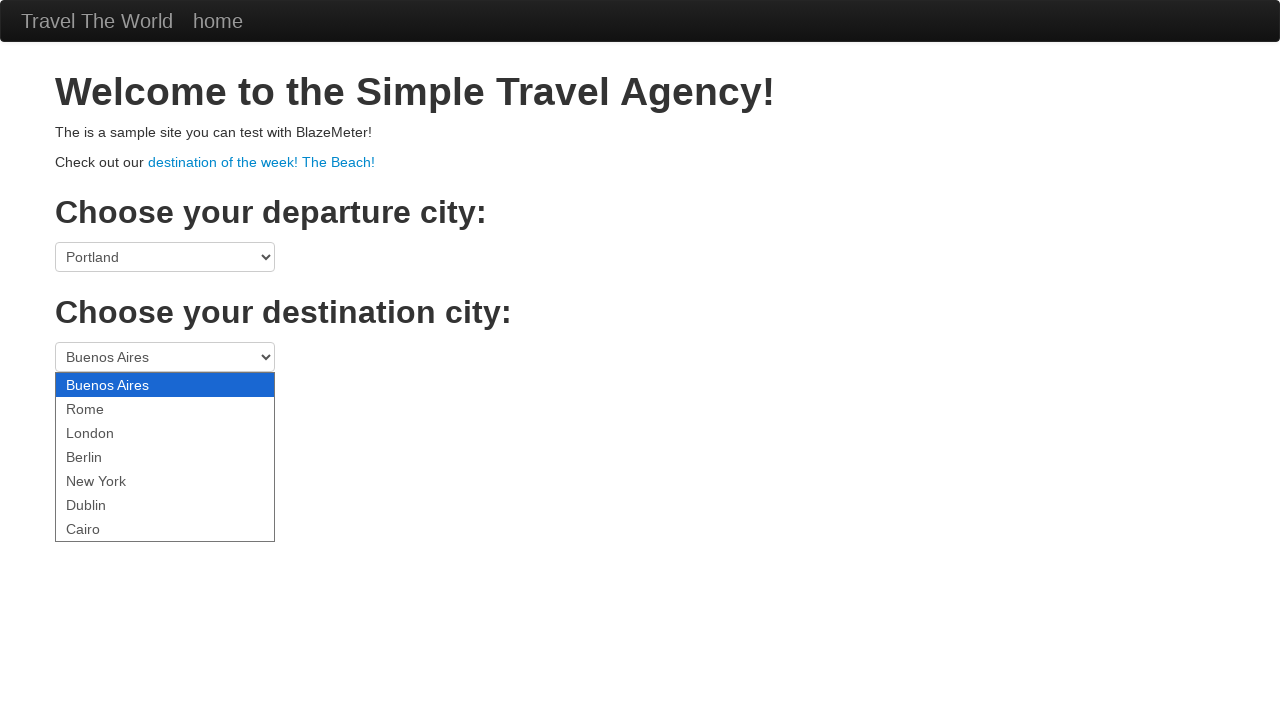

Selected Berlin as destination city on select[name='toPort']
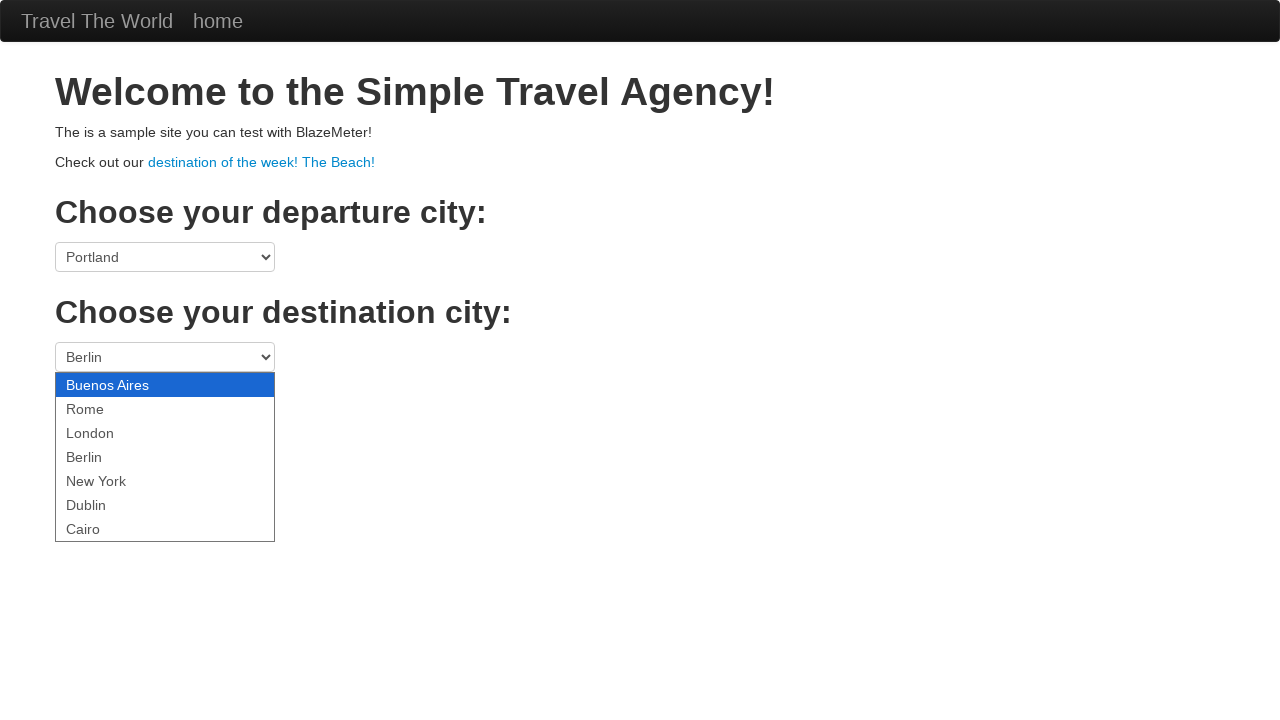

Clicked Find Flights button at (105, 407) on .btn.btn-primary
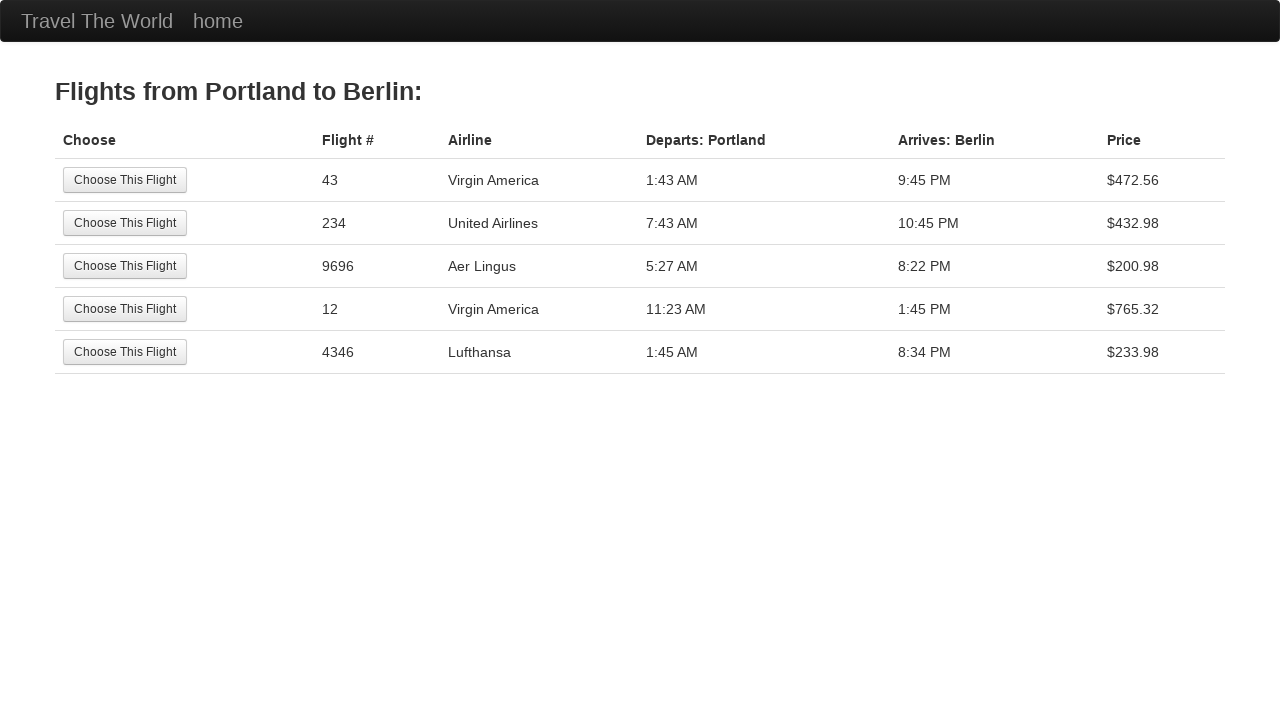

Flights listing page loaded successfully
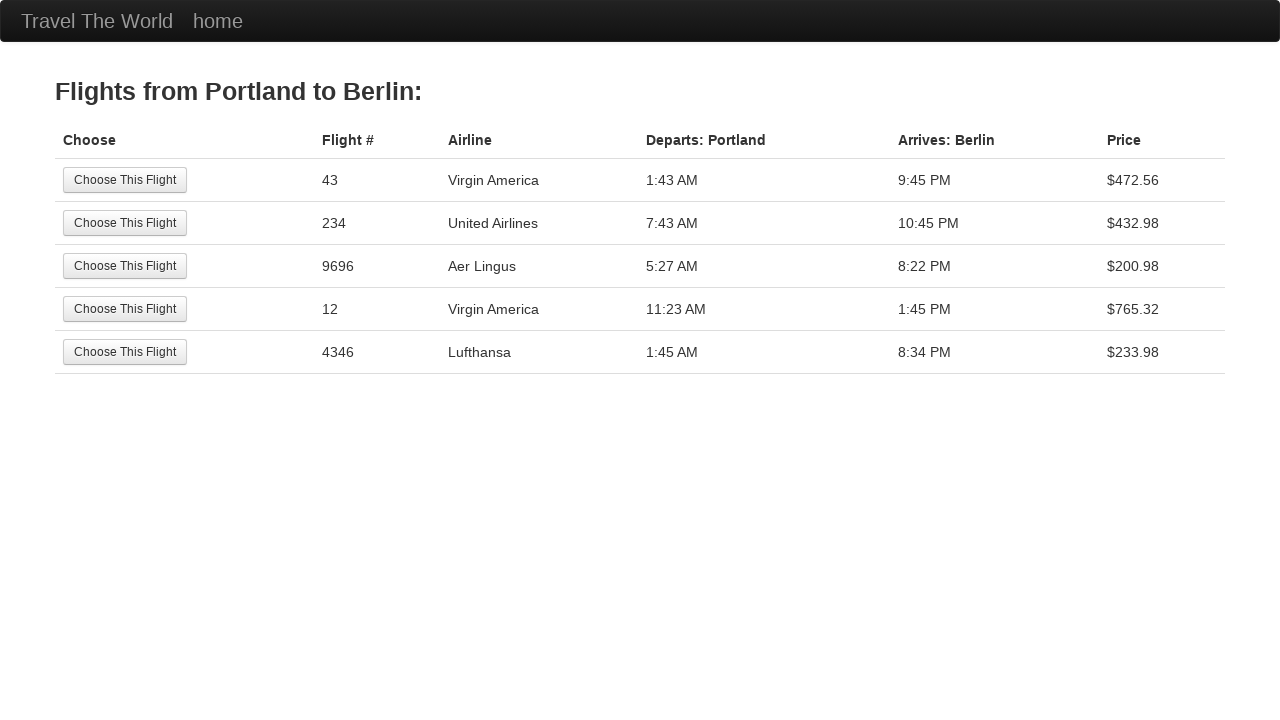

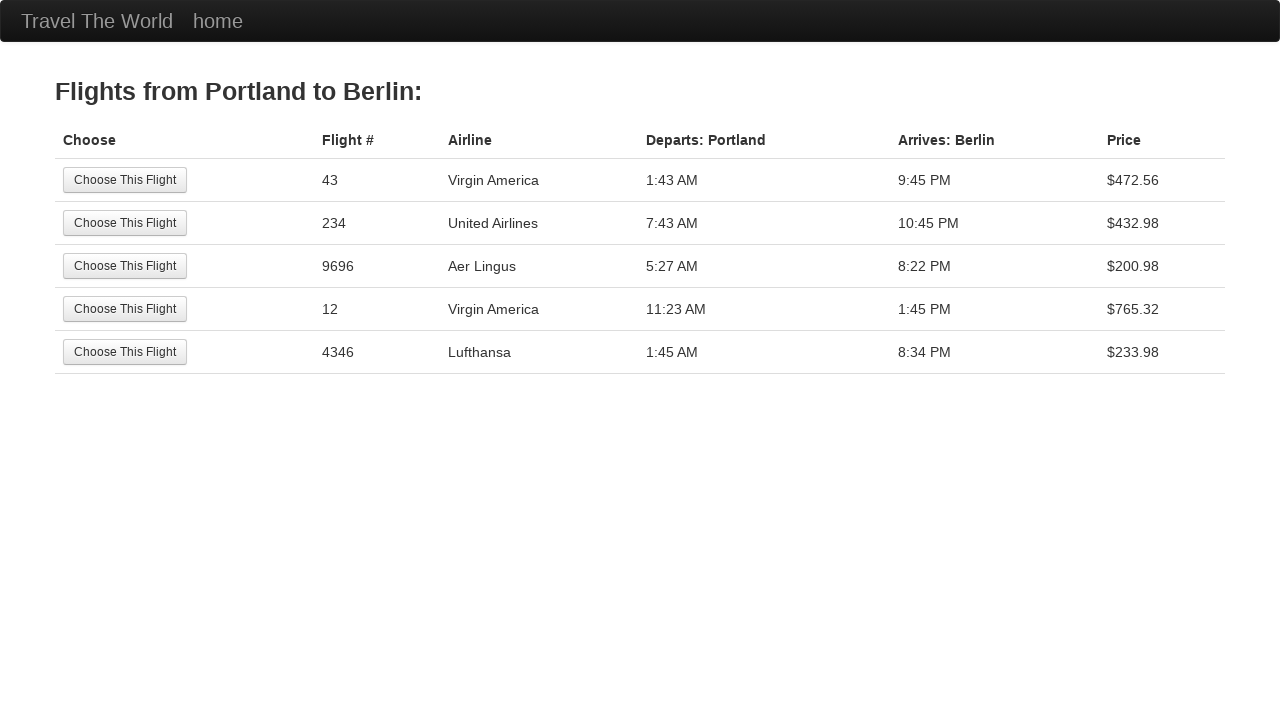